Searches for a specific GitHub repository using the search bar, navigates to its Issues tab, and verifies that a specific issue exists.

Starting URL: https://github.com

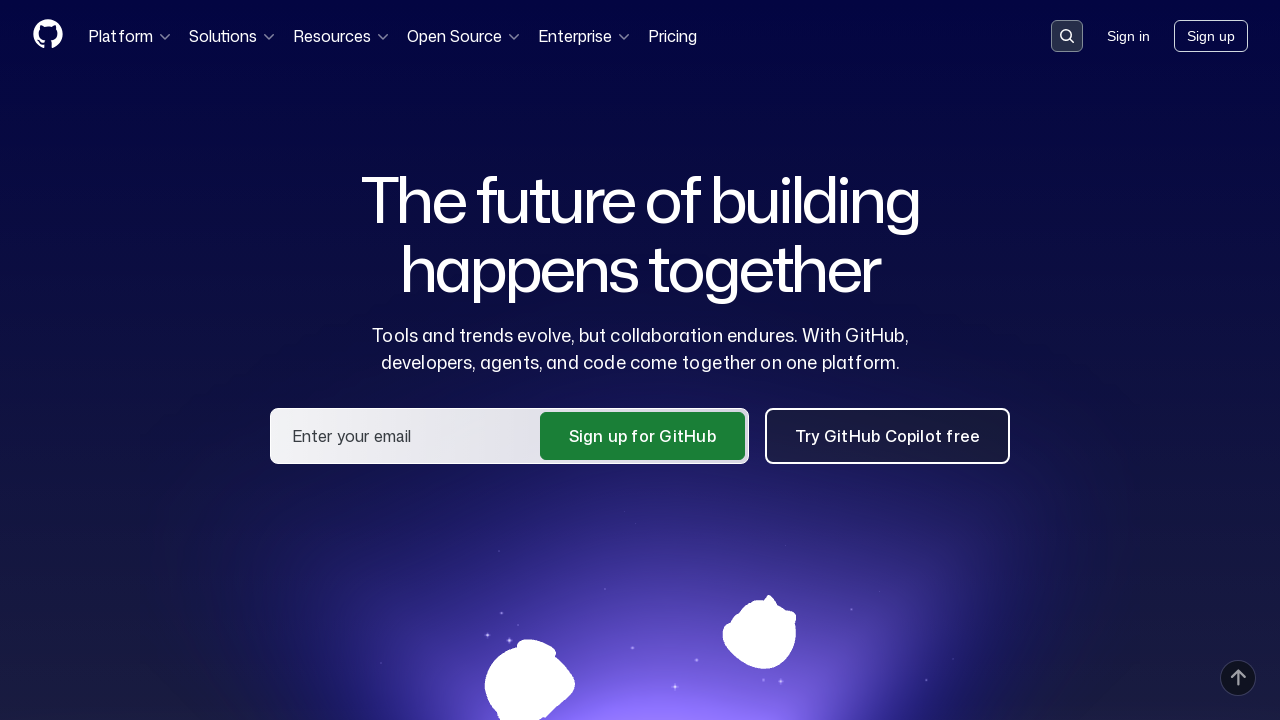

Clicked search button in header at (1067, 36) on .header-search-button
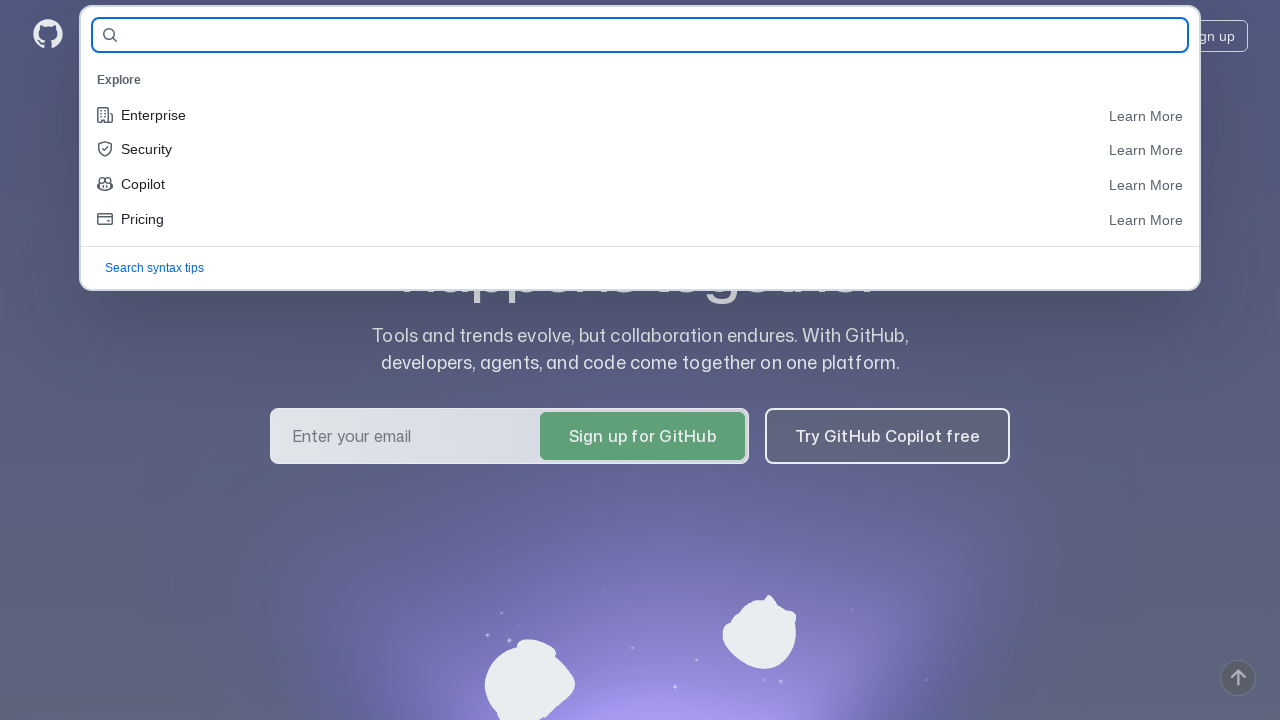

Filled search field with 'qa-guru/qa_guru_14_10' on #query-builder-test
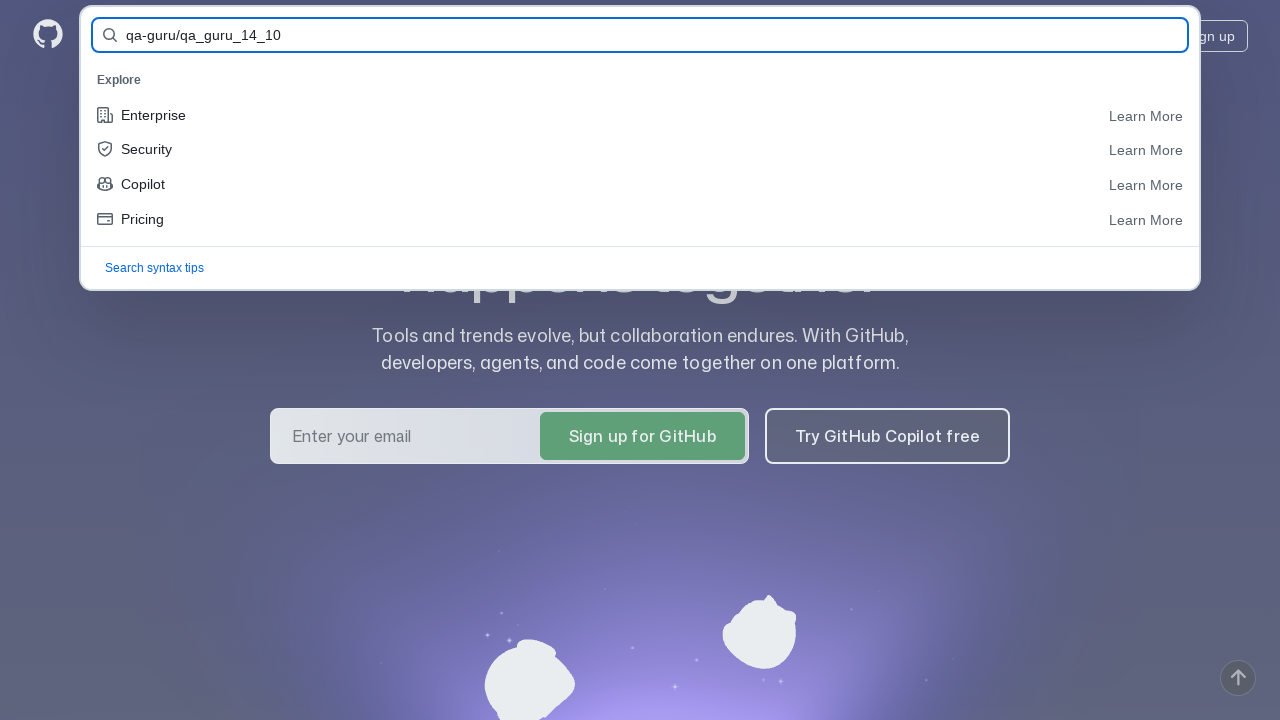

Pressed Enter to search for repository
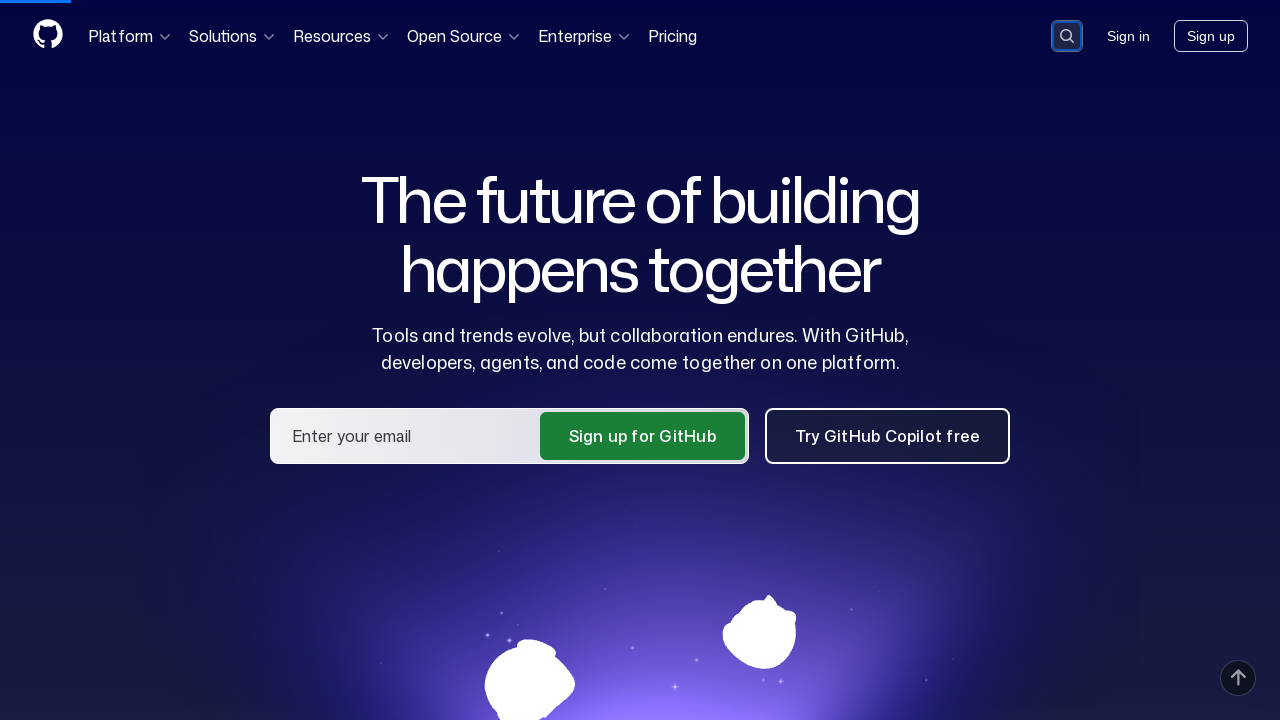

Clicked on qa-guru/qa_guru_14_10 repository link in search results at (459, 161) on a:has-text('qa-guru/qa_guru_14_10')
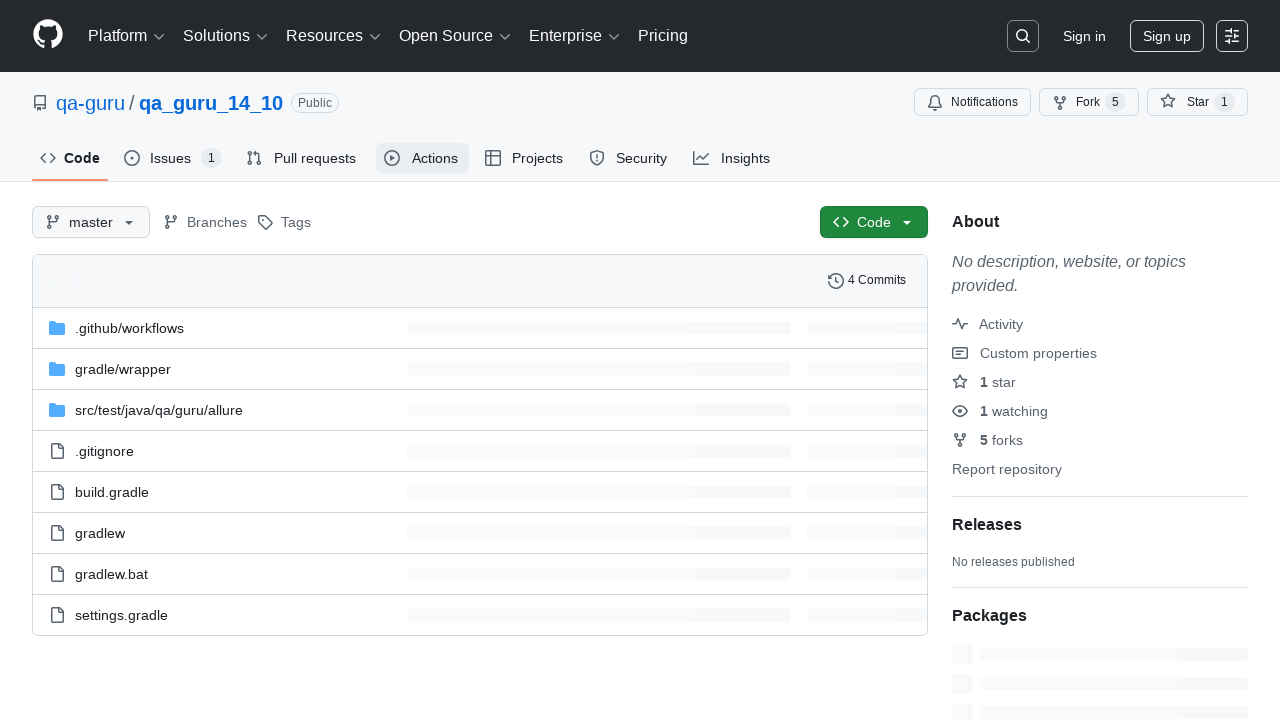

Clicked on Issues tab at (173, 158) on #issues-tab
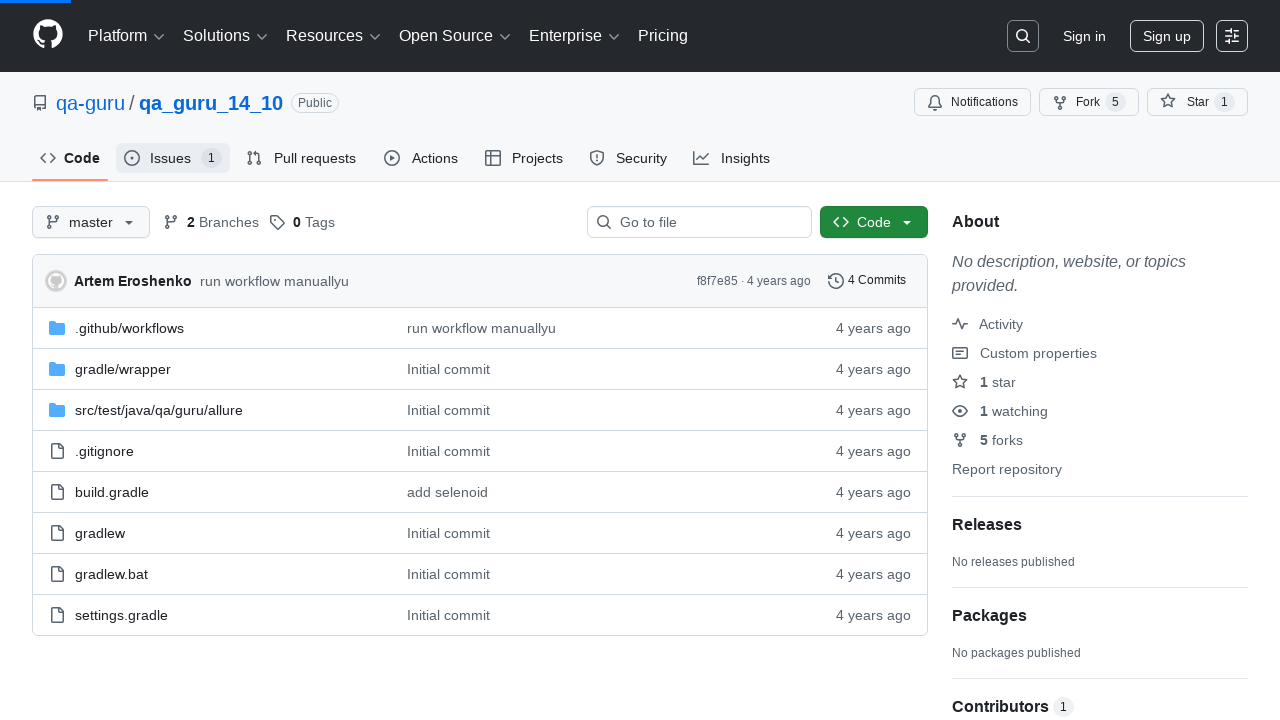

Verified that 'Issue for Autotest' exists on the page
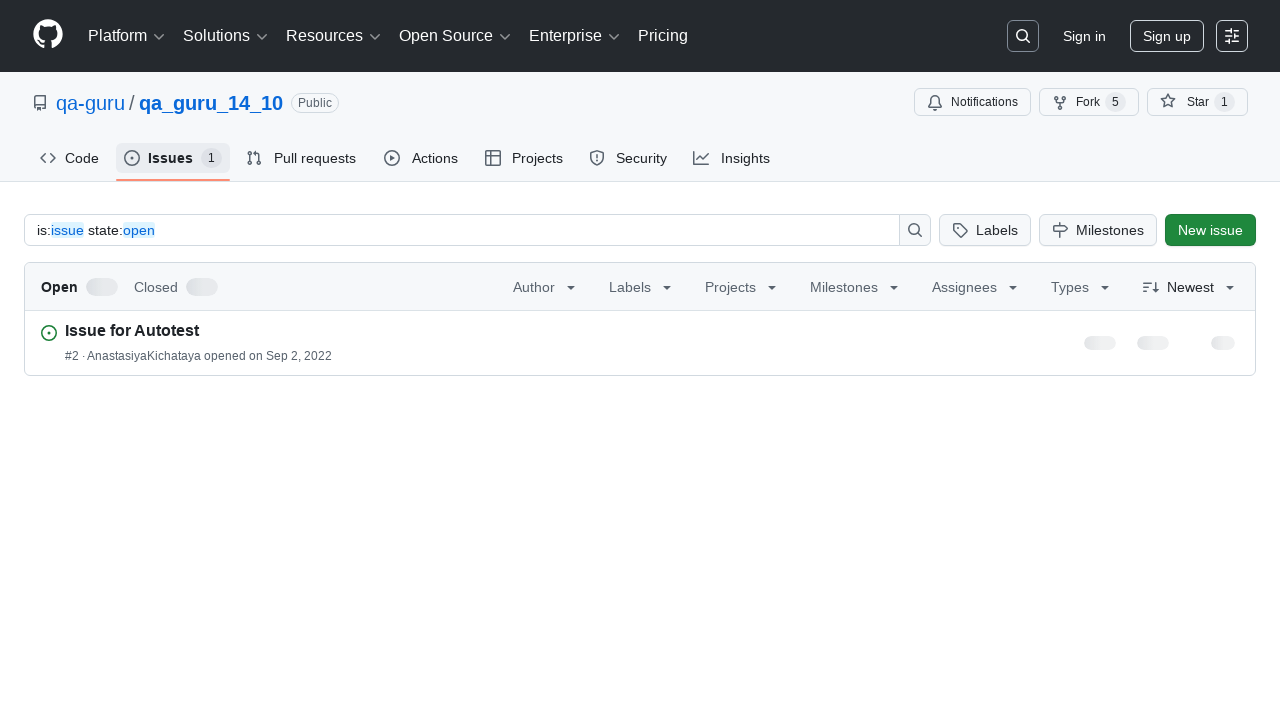

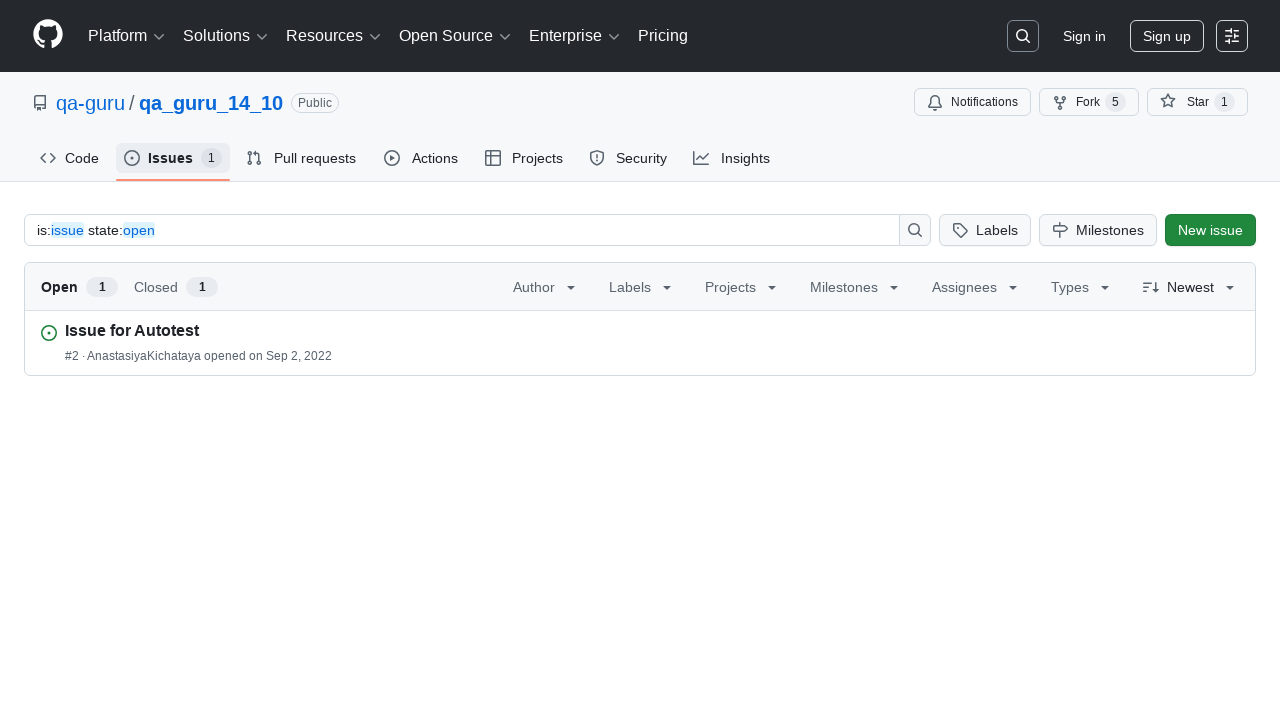